Tests window handling by clicking a link that opens a new window, switching to the new window to read content, then switching back to the parent window to verify its content

Starting URL: https://the-internet.herokuapp.com/windows

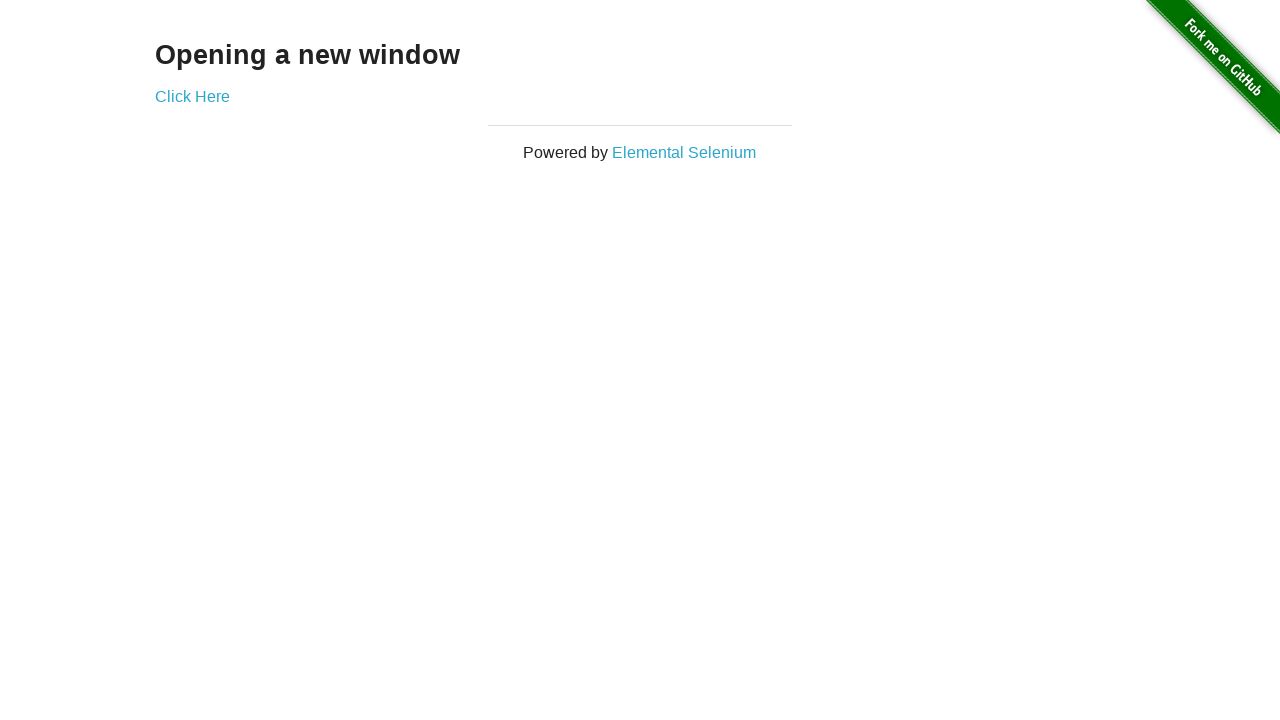

Clicked link to open new window at (192, 96) on a[href='/windows/new']
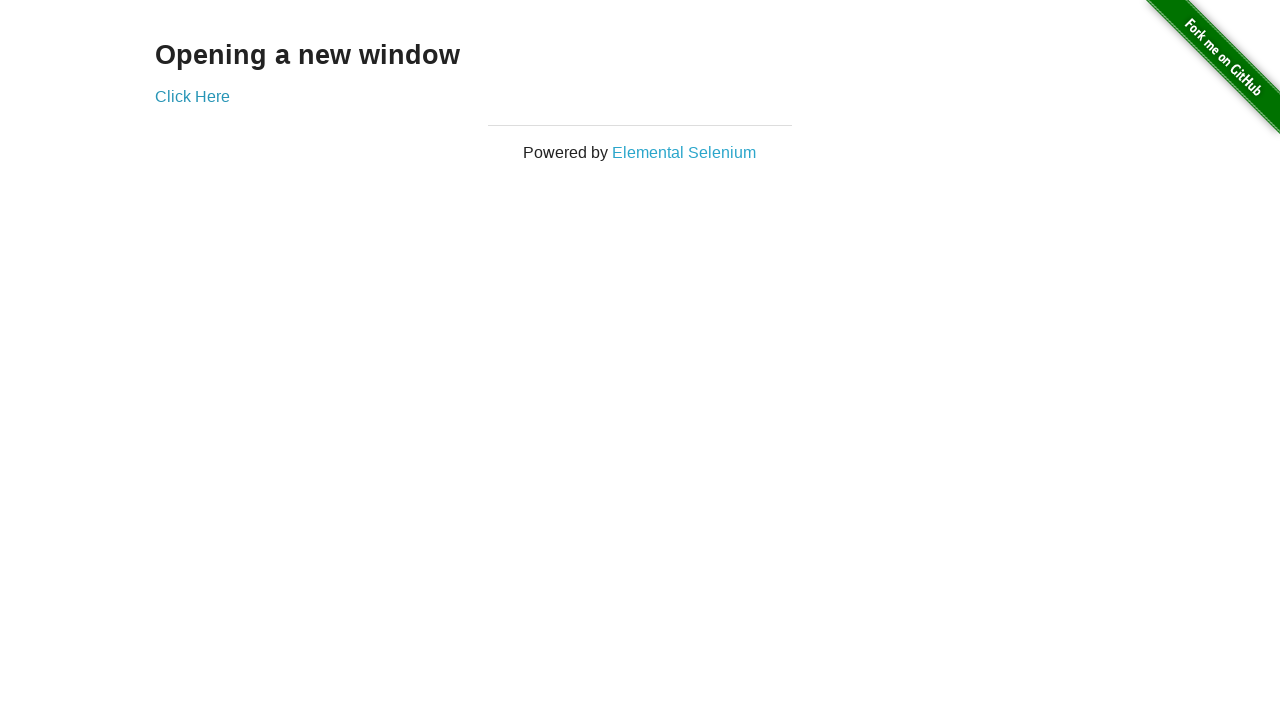

Captured new window/tab reference
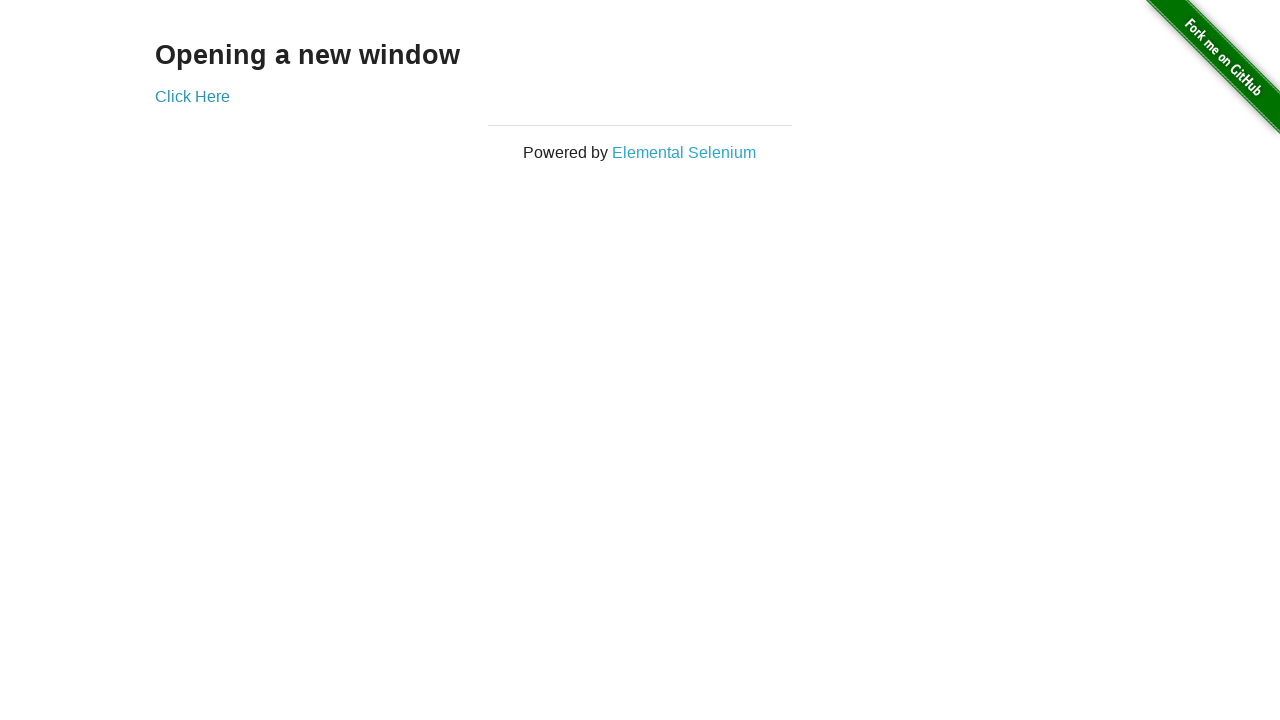

New window loaded and content appeared
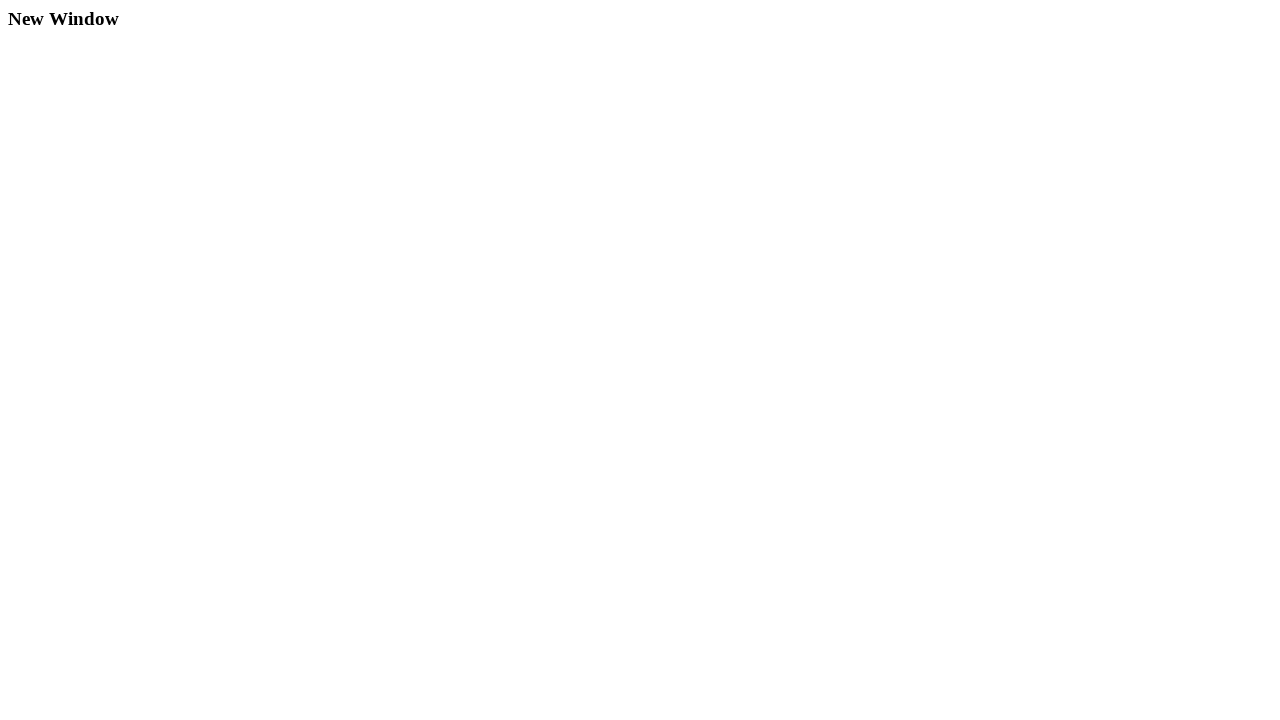

Switched back to parent window
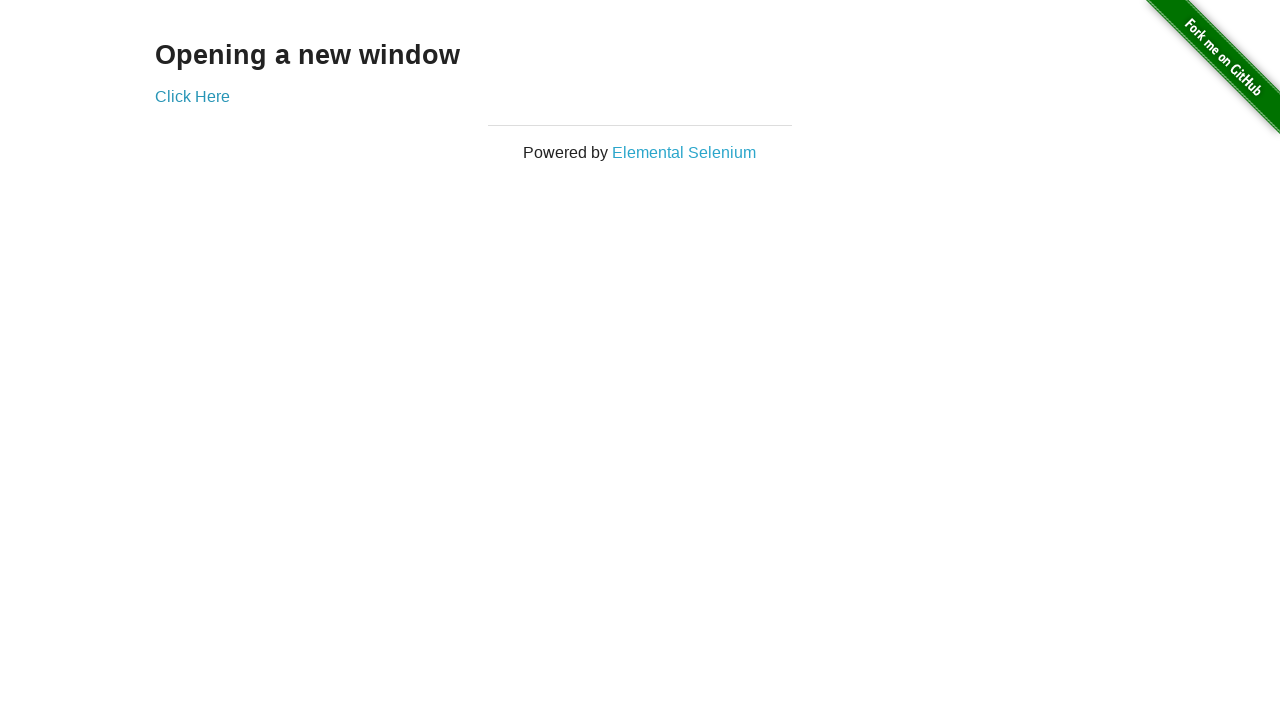

Verified parent window content is visible
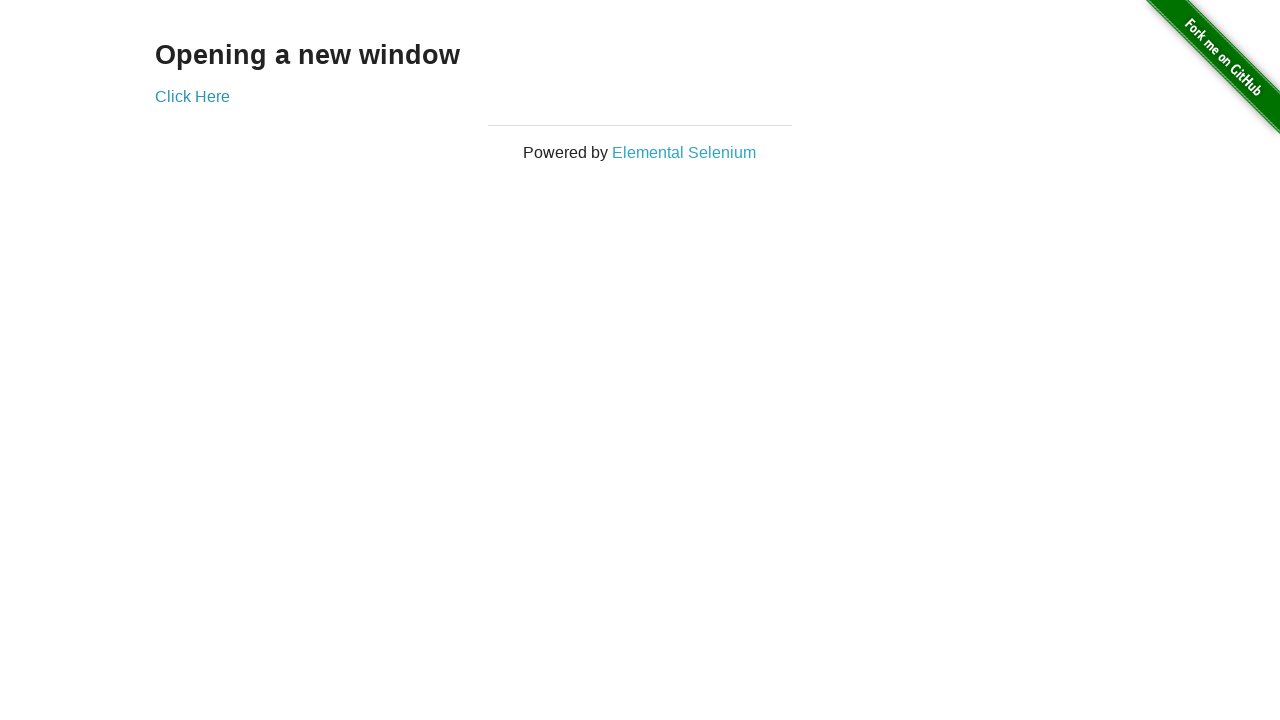

Closed the new window/tab
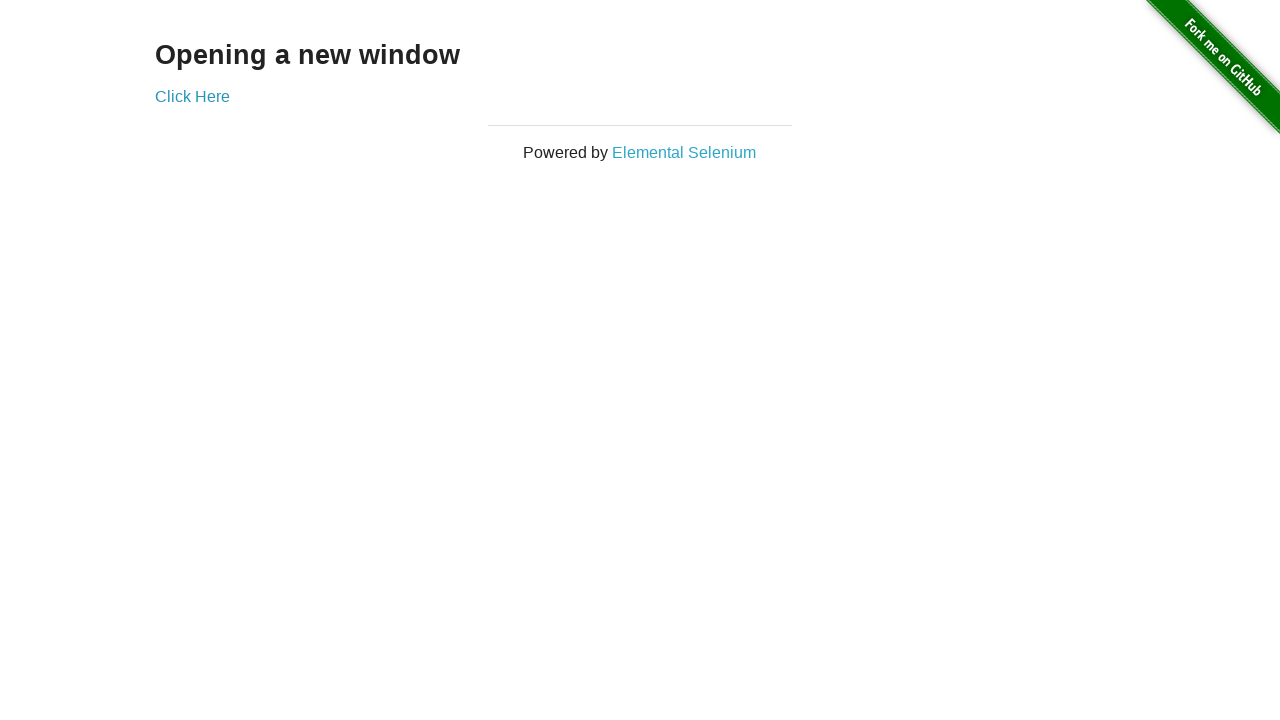

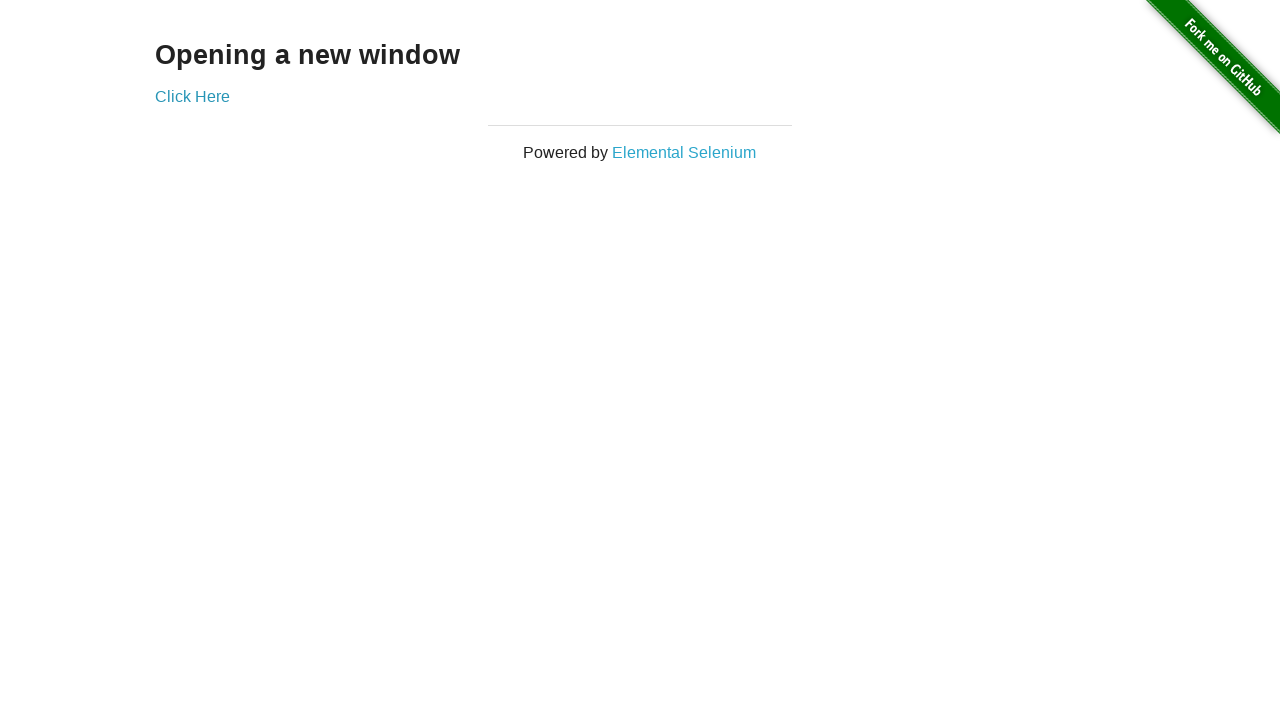